Tests a practice form by filling various input fields including email, password, name, checkboxes, radio buttons, and dropdown selections, then submitting the form and verifying success message

Starting URL: https://rahulshettyacademy.com/angularpractice/

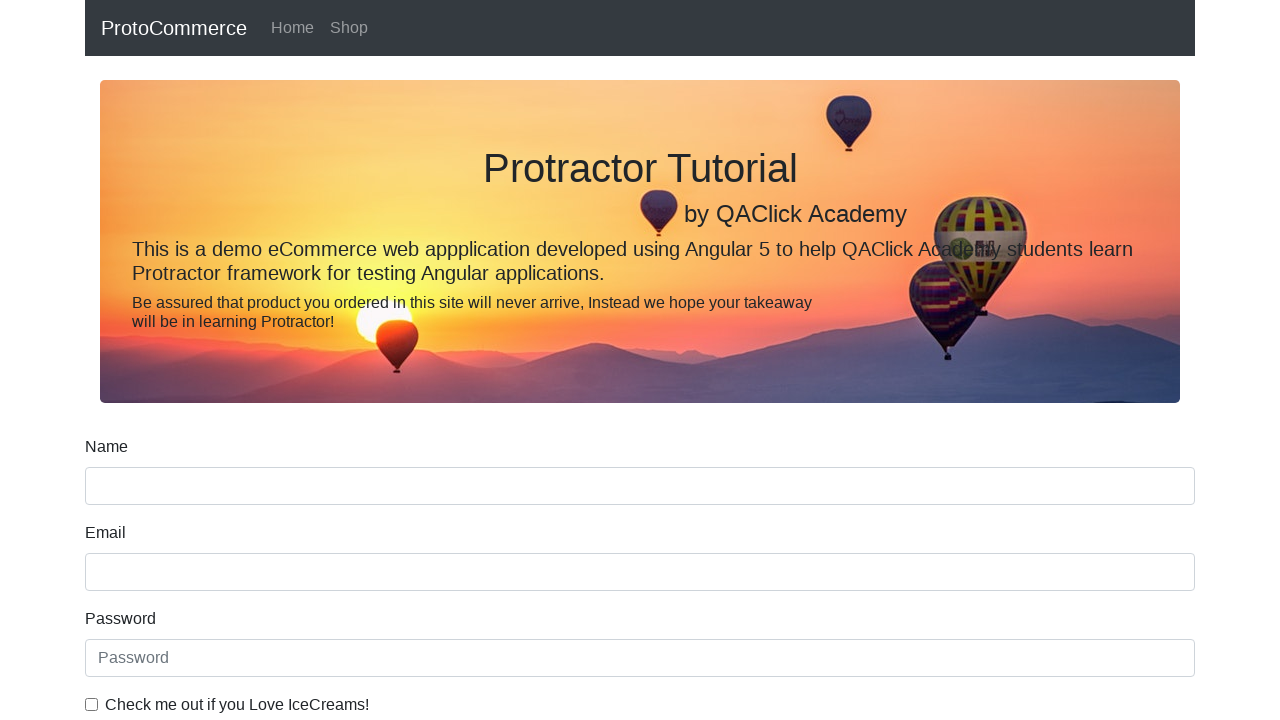

Filled email field with 'aishwarya@gmail.com' on input[name='email']
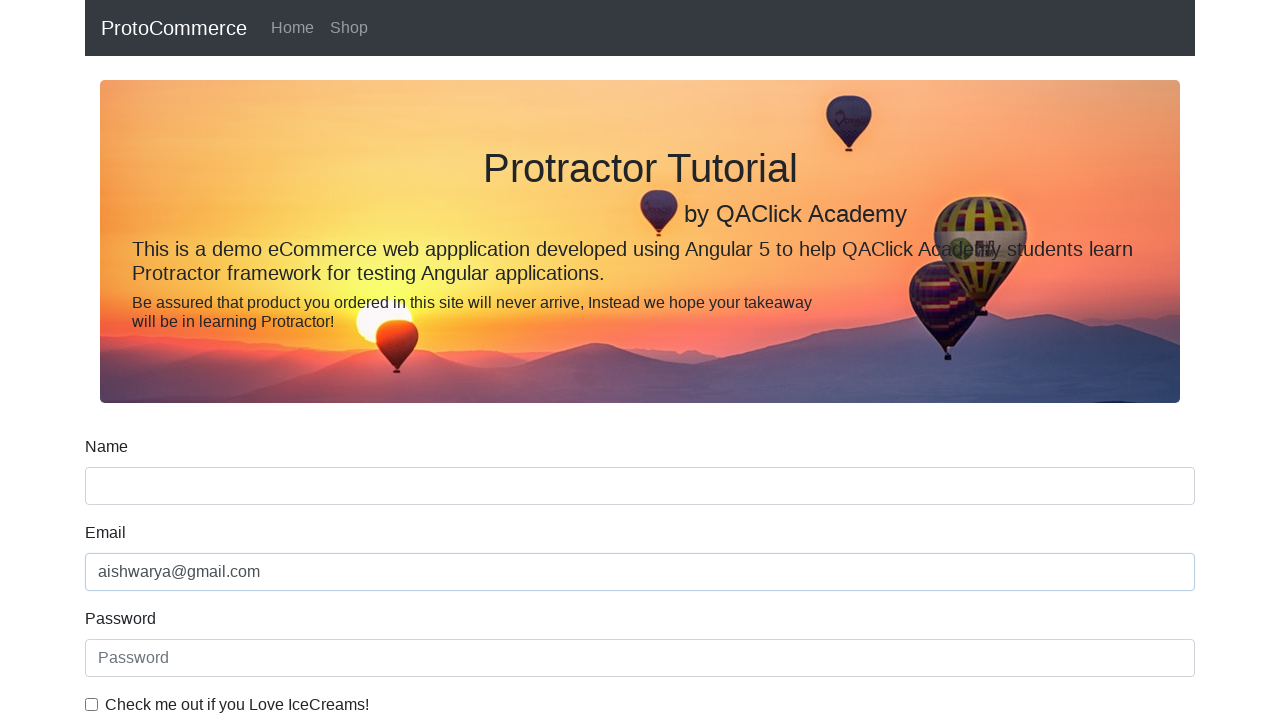

Filled password field with '123456' on #exampleInputPassword1
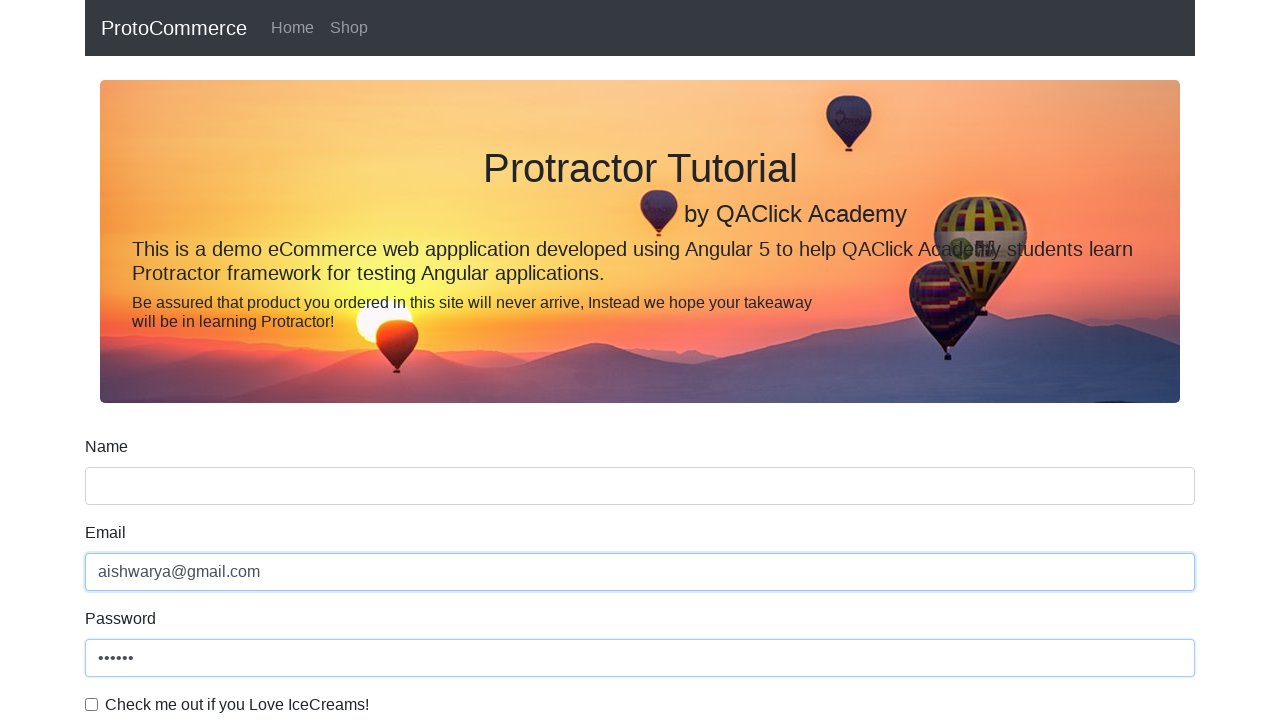

Clicked checkbox to agree to terms at (92, 704) on #exampleCheck1
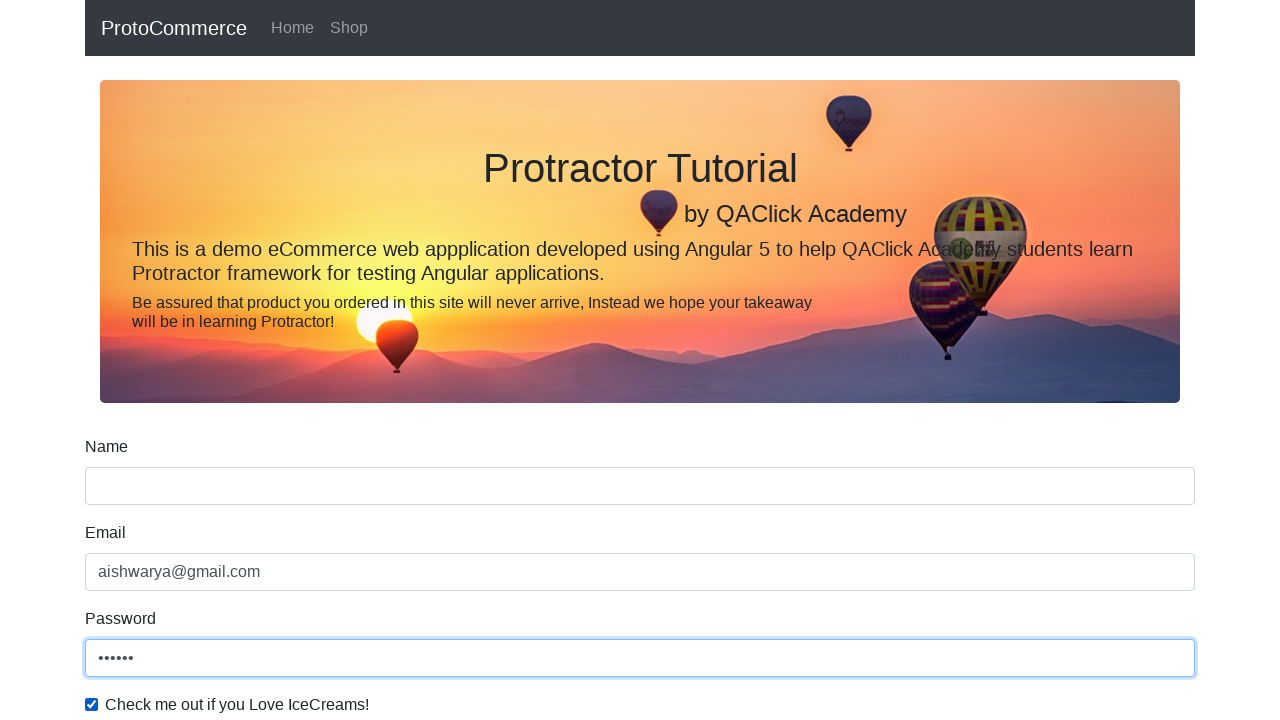

Filled name field with 'Aishwarya' on input[name='name']
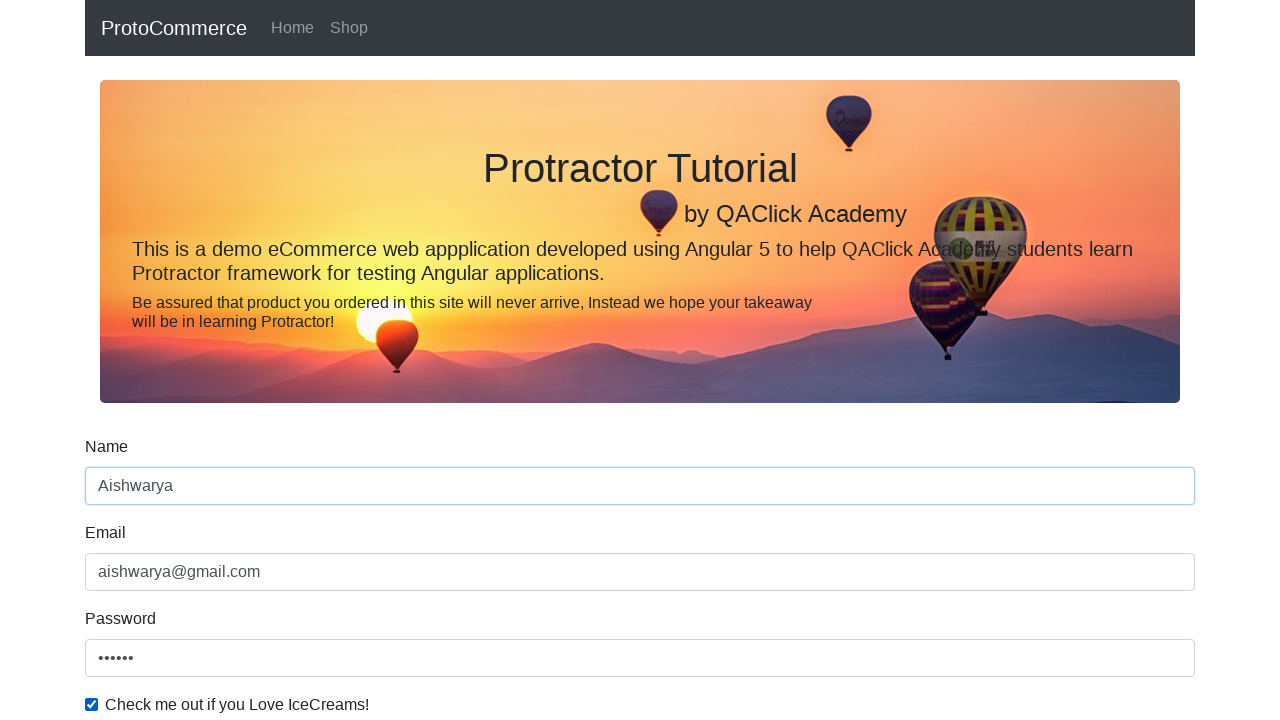

Selected radio button option at (238, 360) on #inlineRadio1
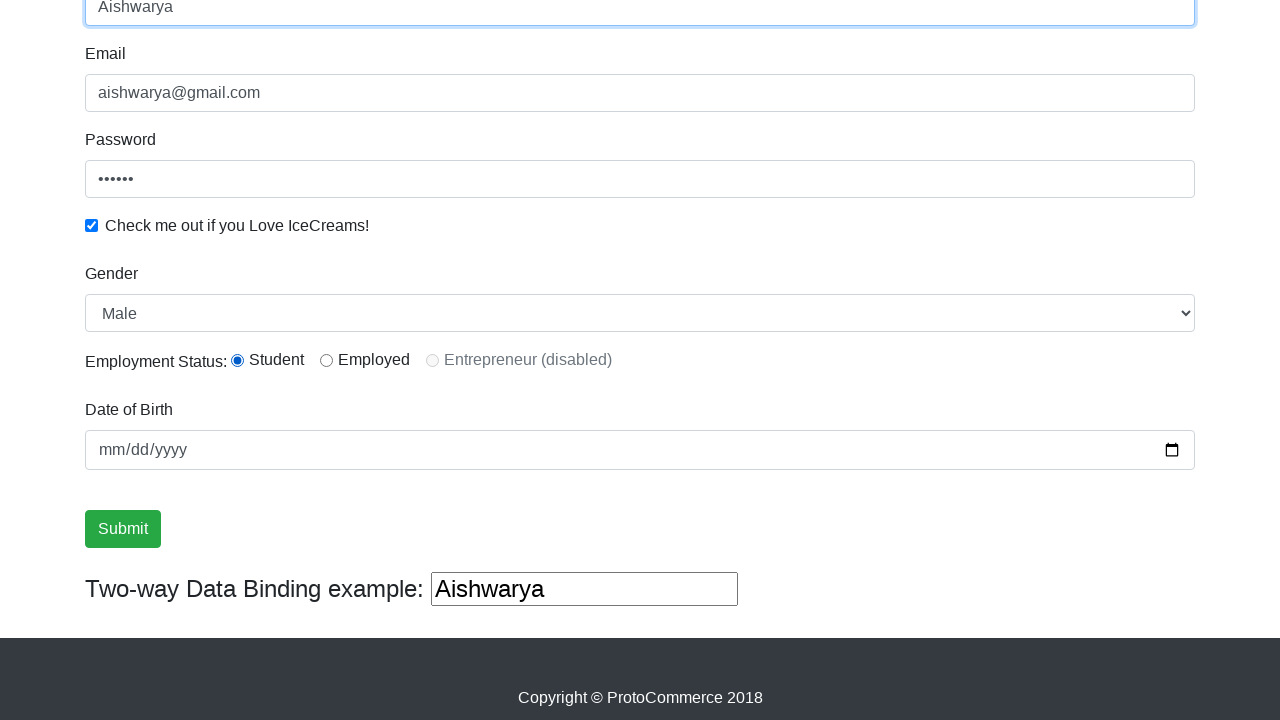

Selected 'Male' from dropdown on #exampleFormControlSelect1
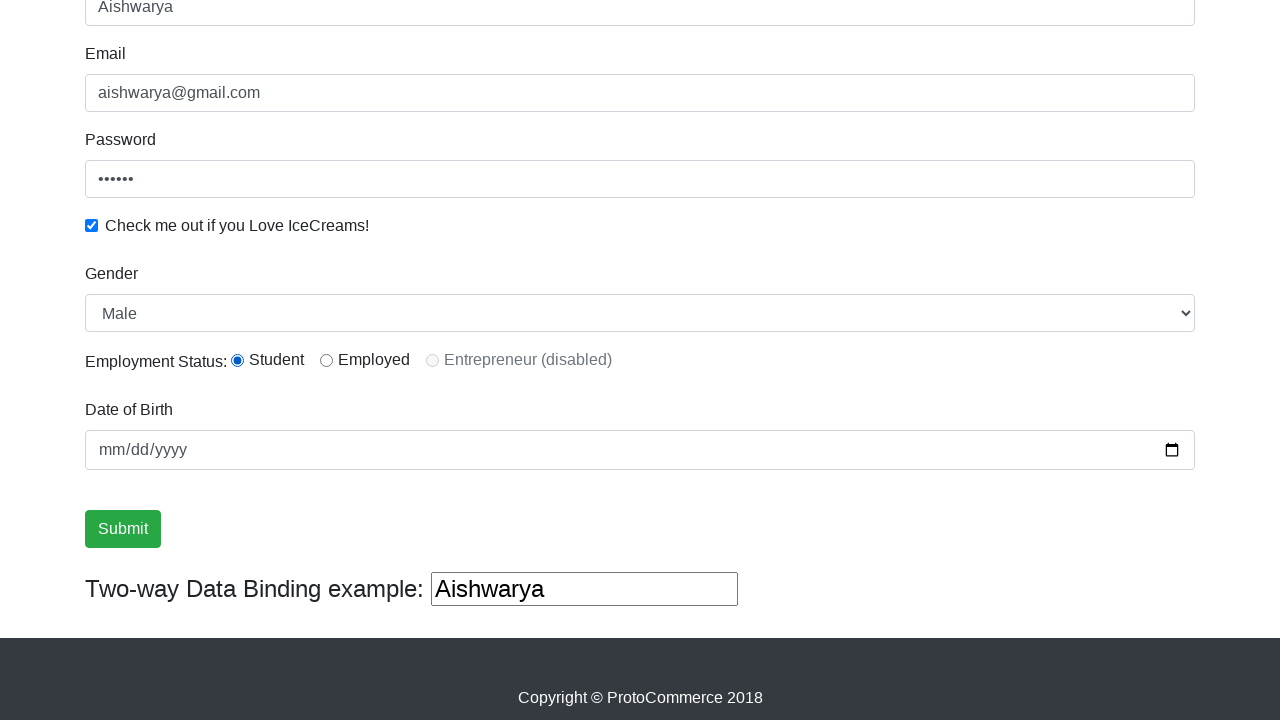

Selected option at index 1 (Female) from dropdown on #exampleFormControlSelect1
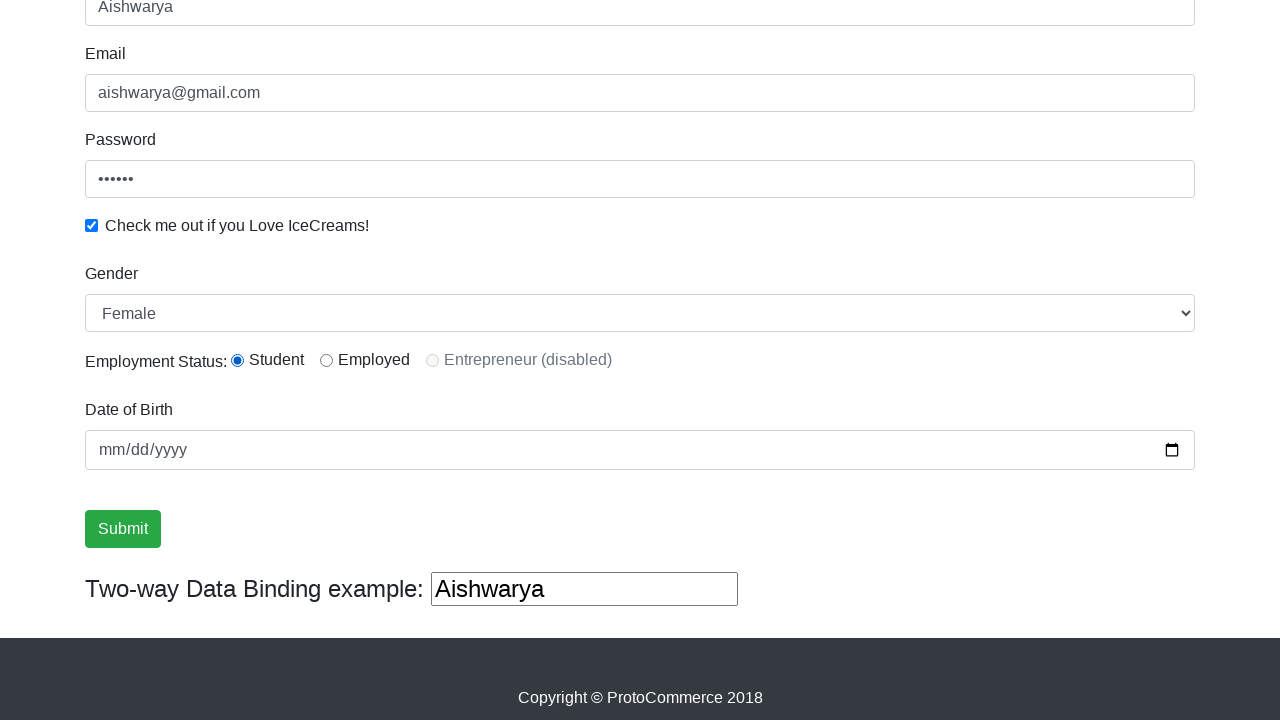

Clicked submit button to submit the form at (123, 529) on input[type='submit']
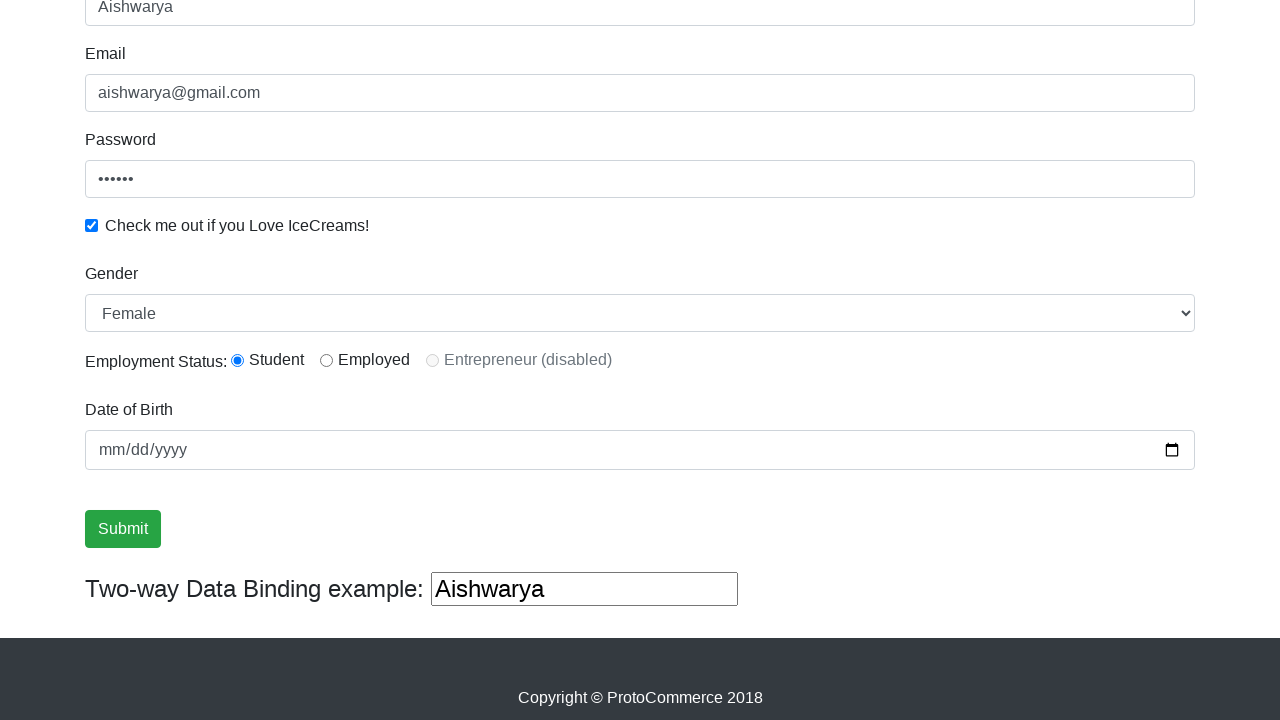

Success message appeared on page
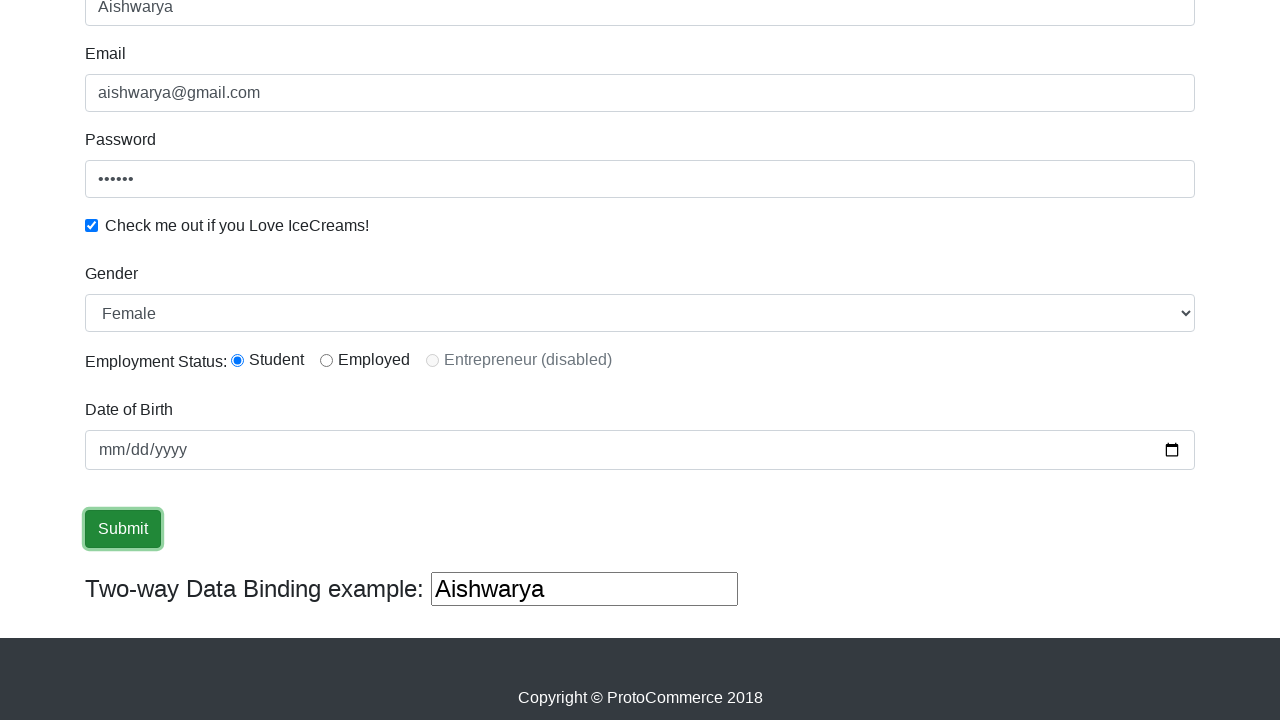

Verified success message contains 'Success'
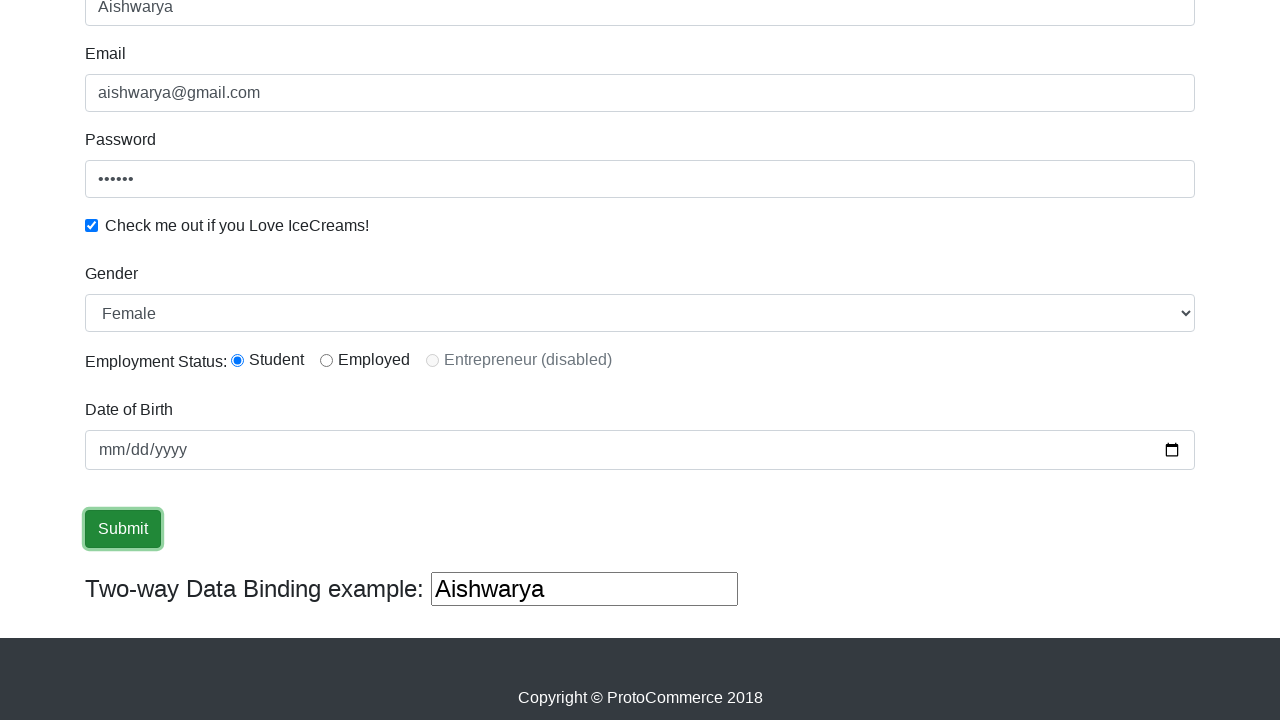

Filled third text input field with 'hello' on (//input[@type='text'])[3]
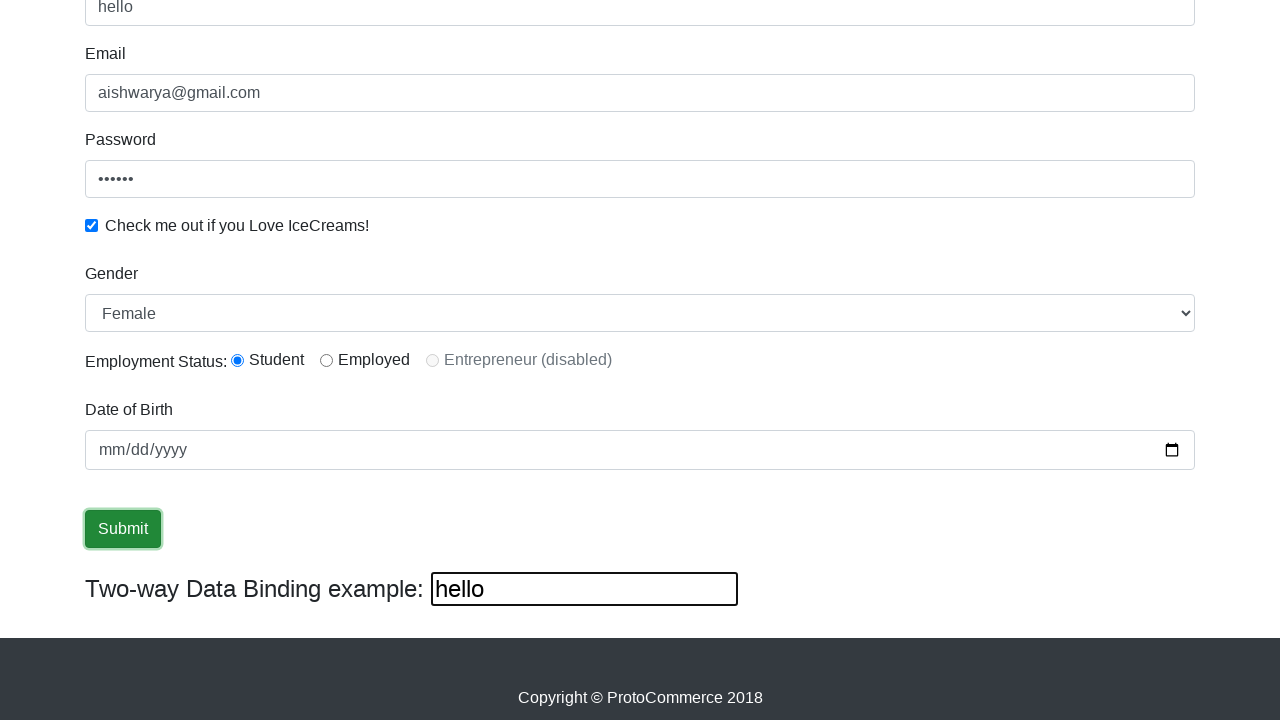

Cleared third text input field on (//input[@type='text'])[3]
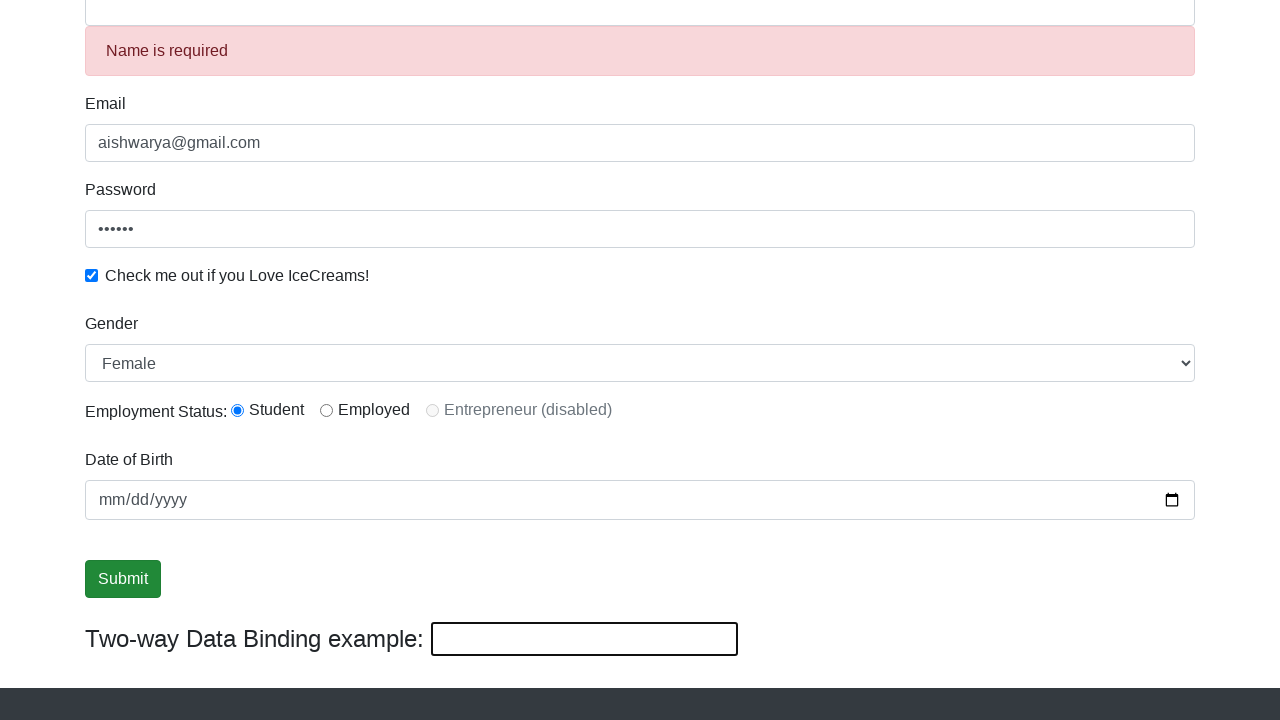

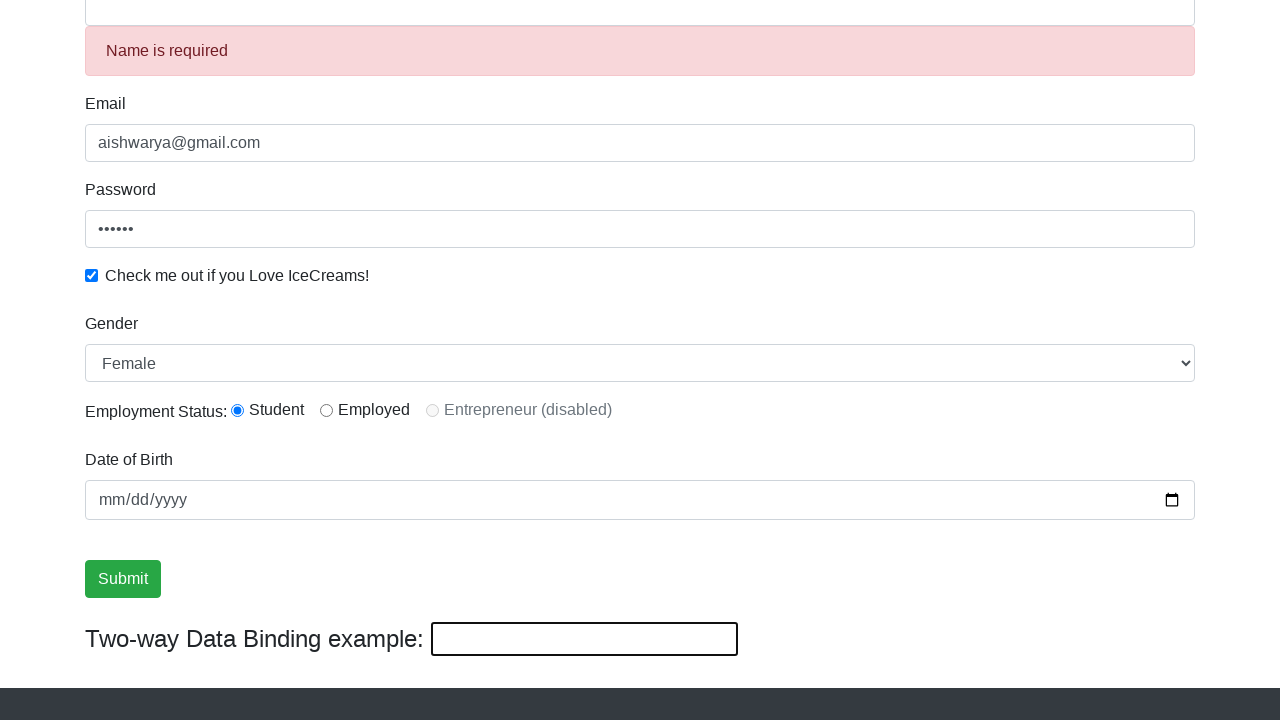